Tests the search functionality on Python.org by entering a search term "pycon" and submitting the search form

Starting URL: http://www.python.org

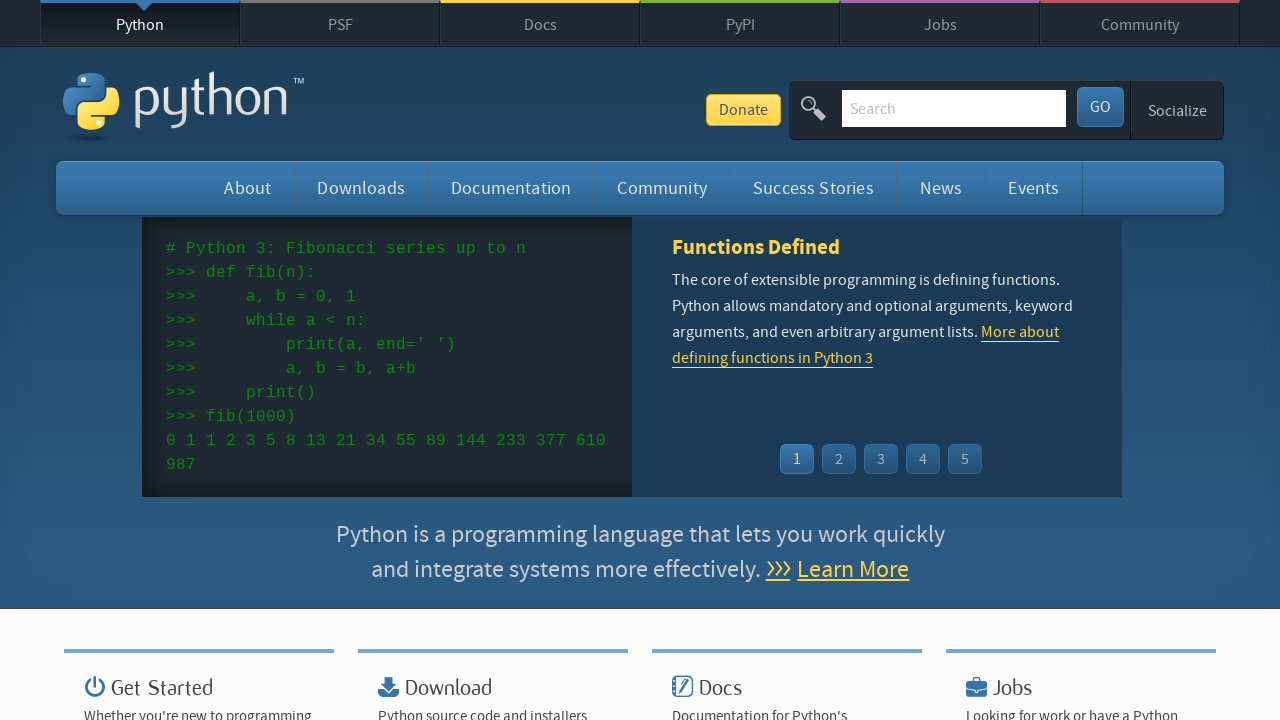

Filled search field with 'pycon' on input[name='q']
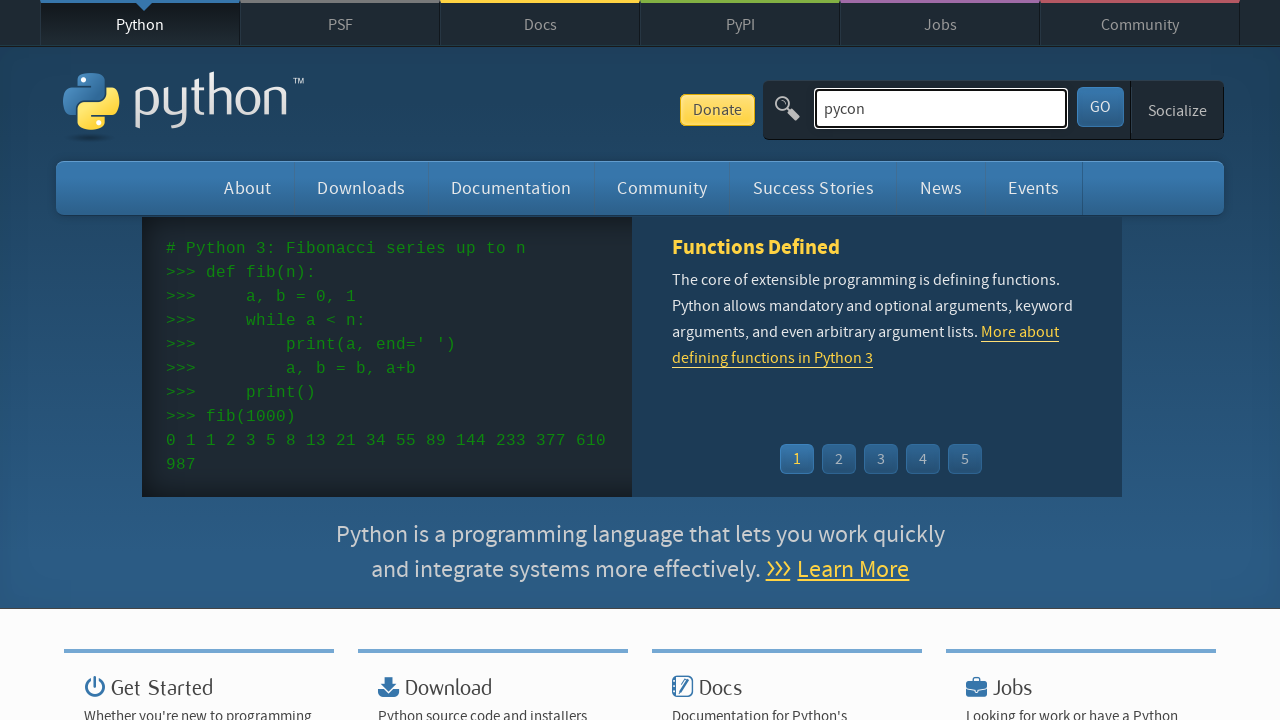

Pressed Enter to submit search form on input[name='q']
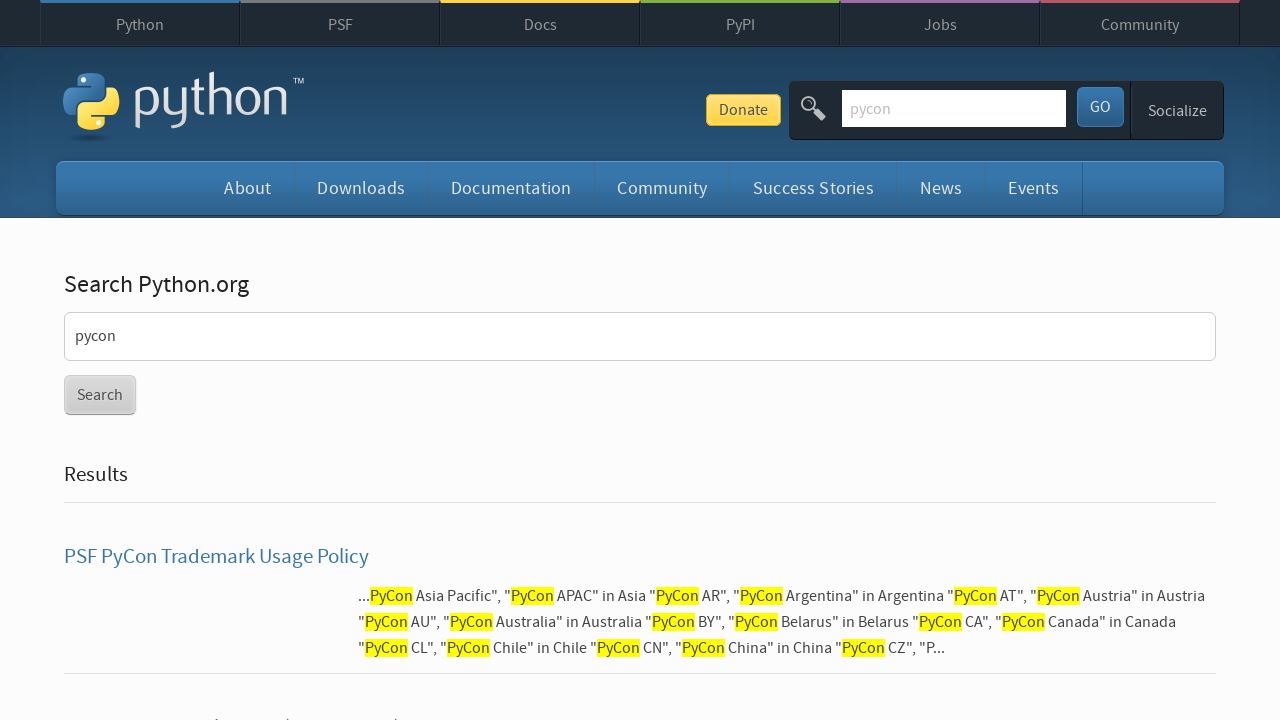

Search results page loaded
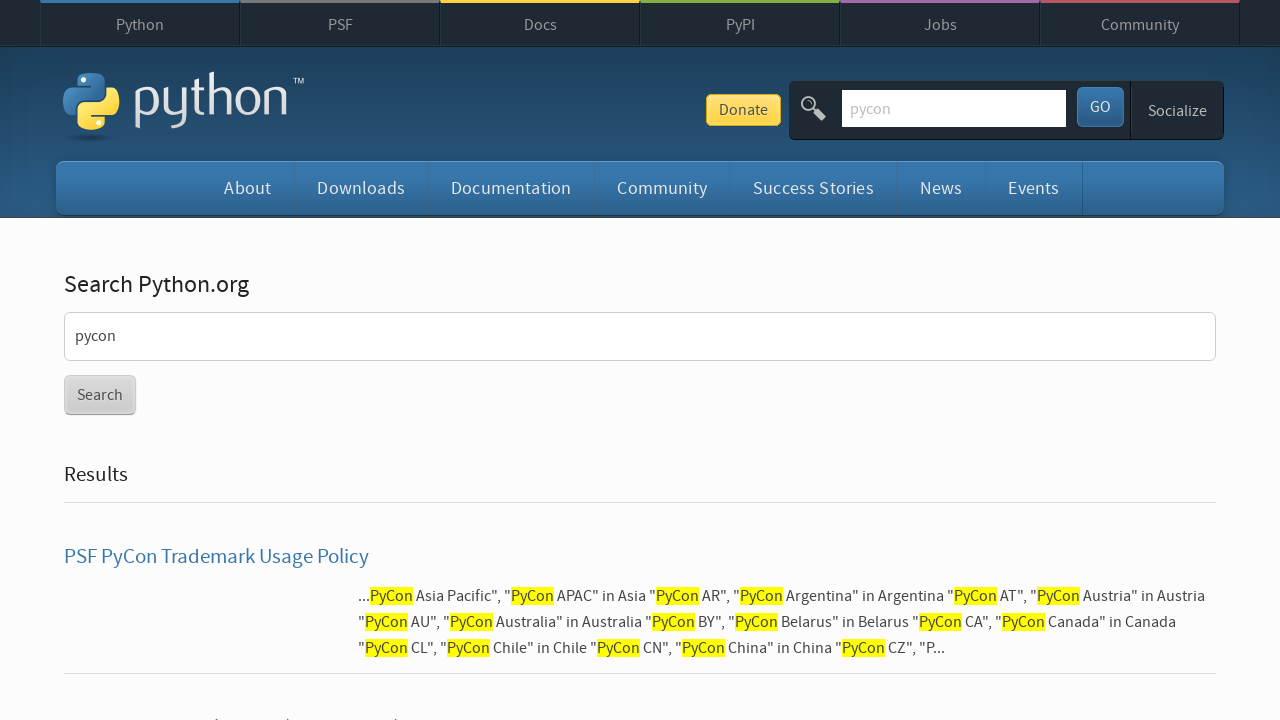

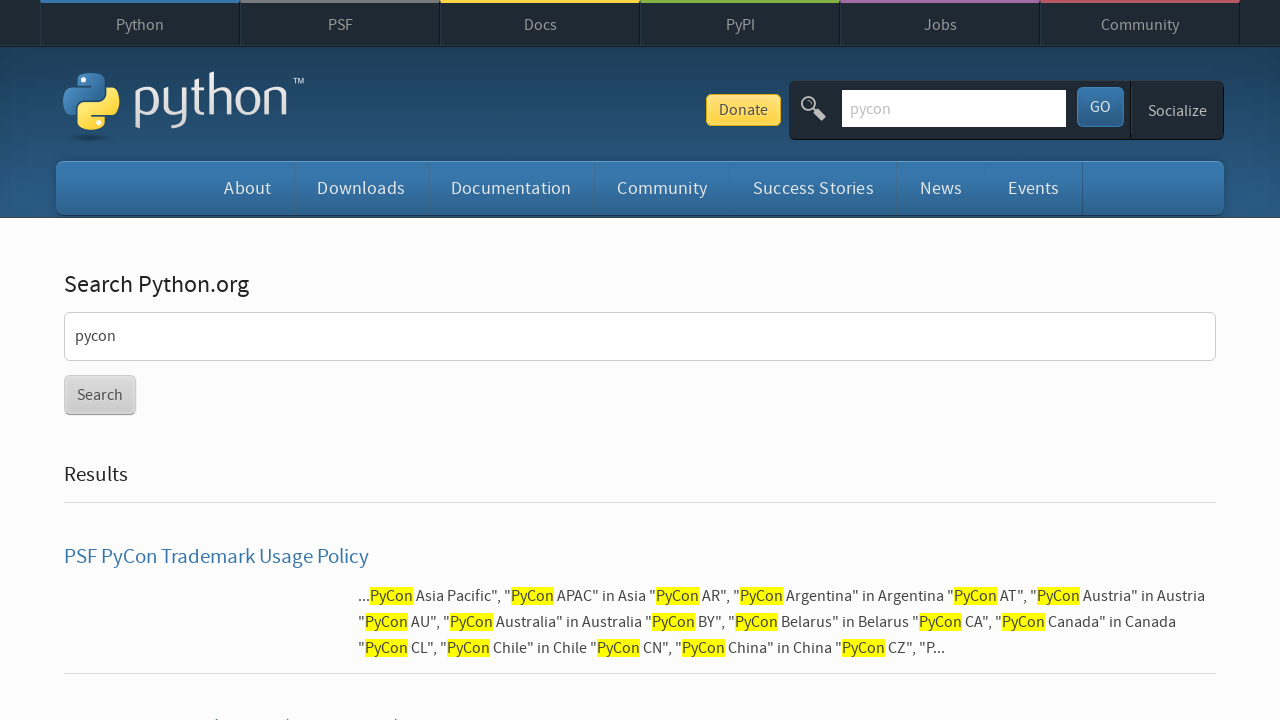